Tests JavaScript prompt alert functionality by clicking the prompt button, entering text into the alert, accepting it, and verifying the result message

Starting URL: https://the-internet.herokuapp.com/javascript_alerts

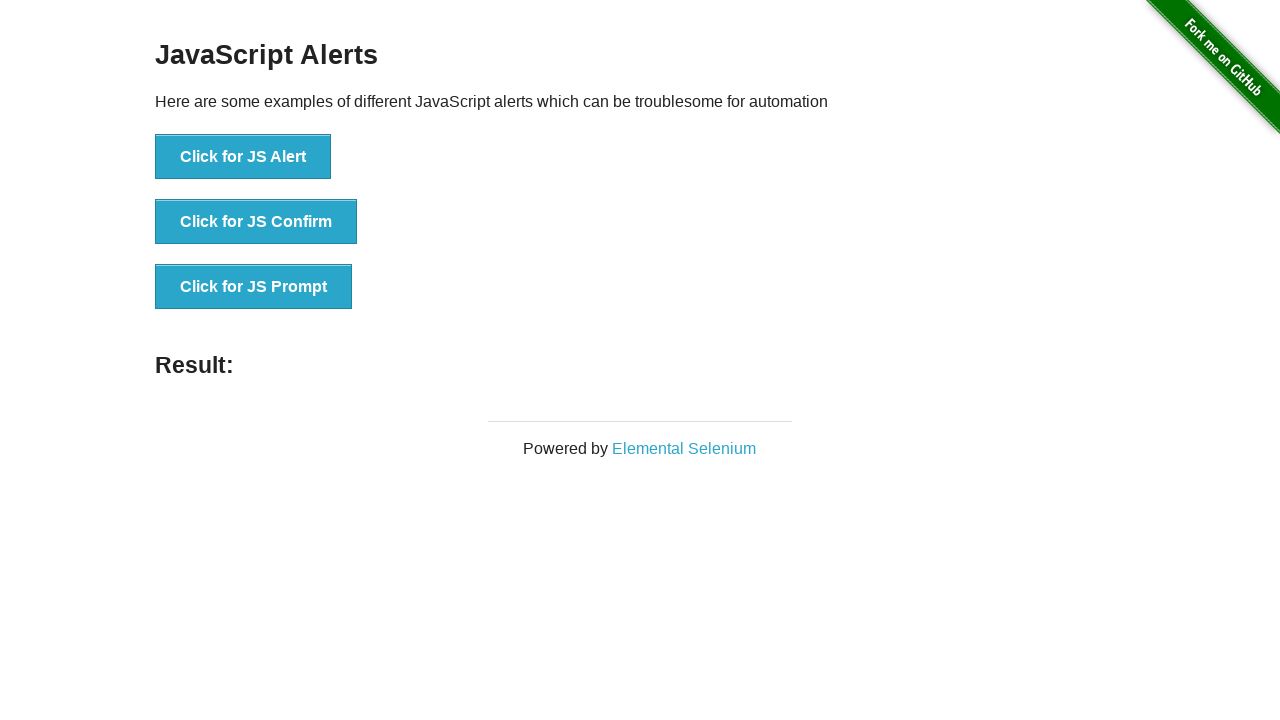

Clicked the JavaScript prompt button at (254, 287) on button[onclick='jsPrompt()']
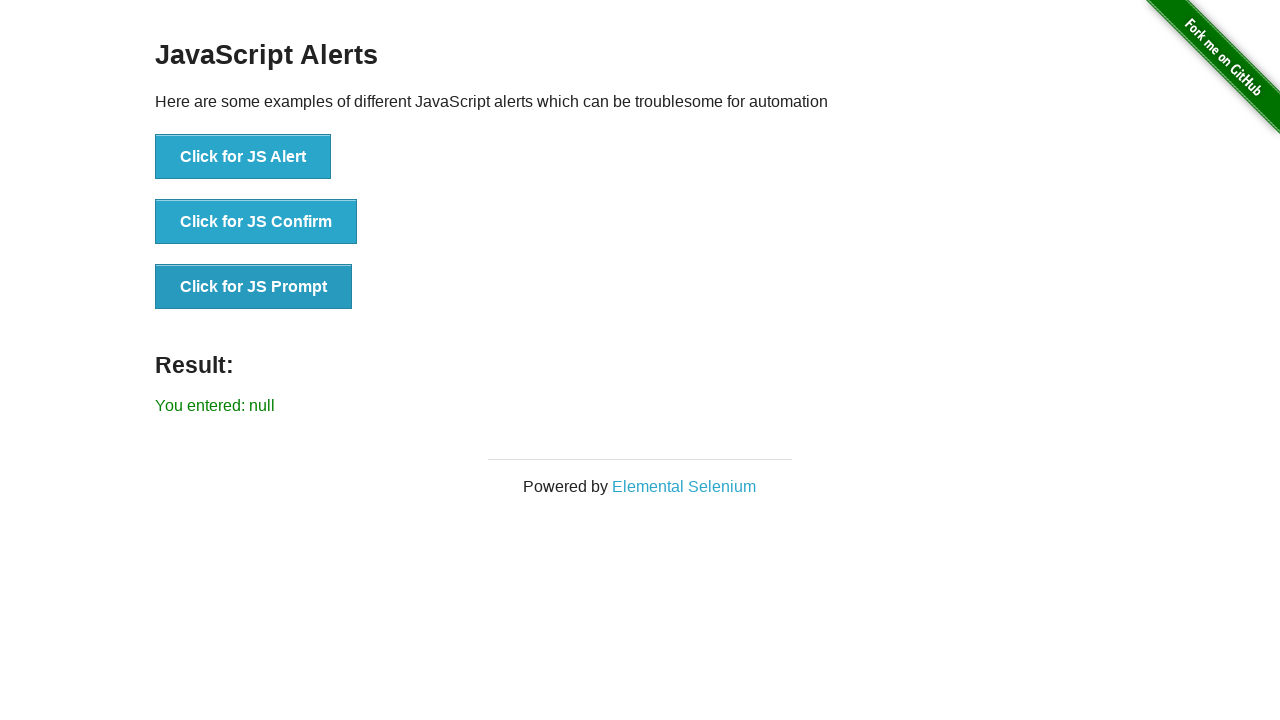

Attached dialog handler to accept prompt with 'Jay Shankar'
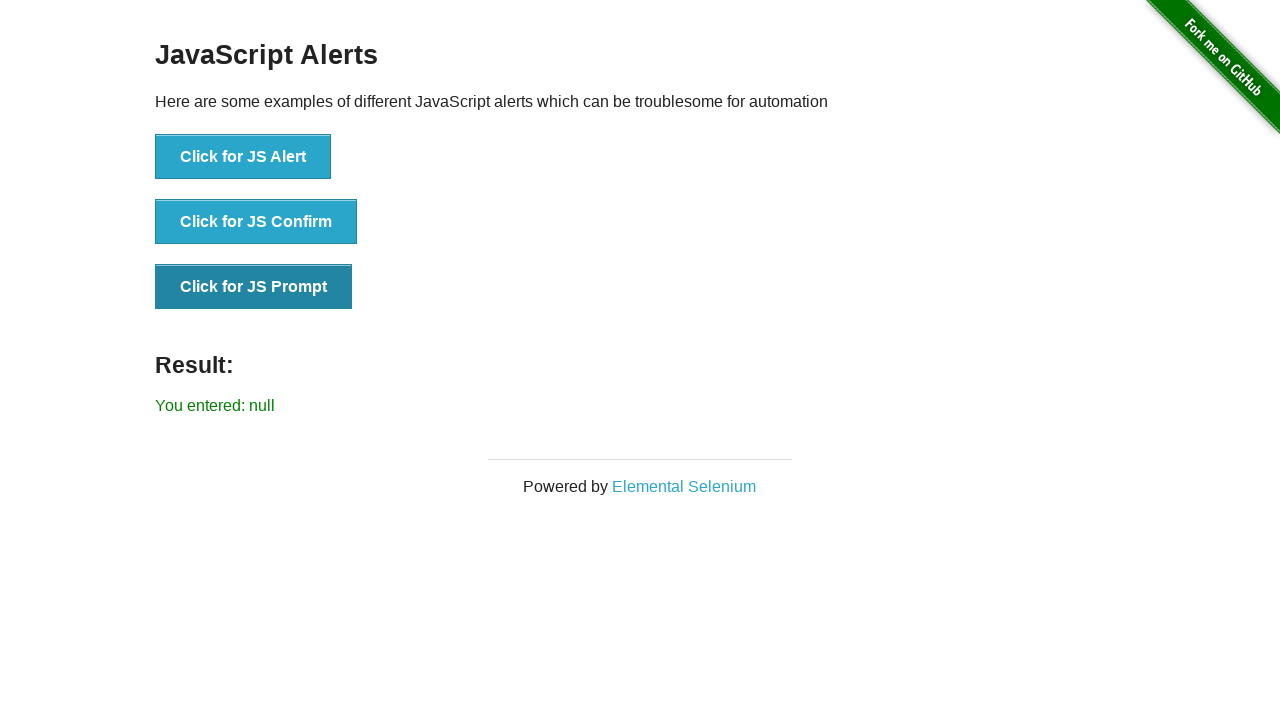

Clicked the prompt button again to trigger dialog with handler attached at (254, 287) on button[onclick='jsPrompt()']
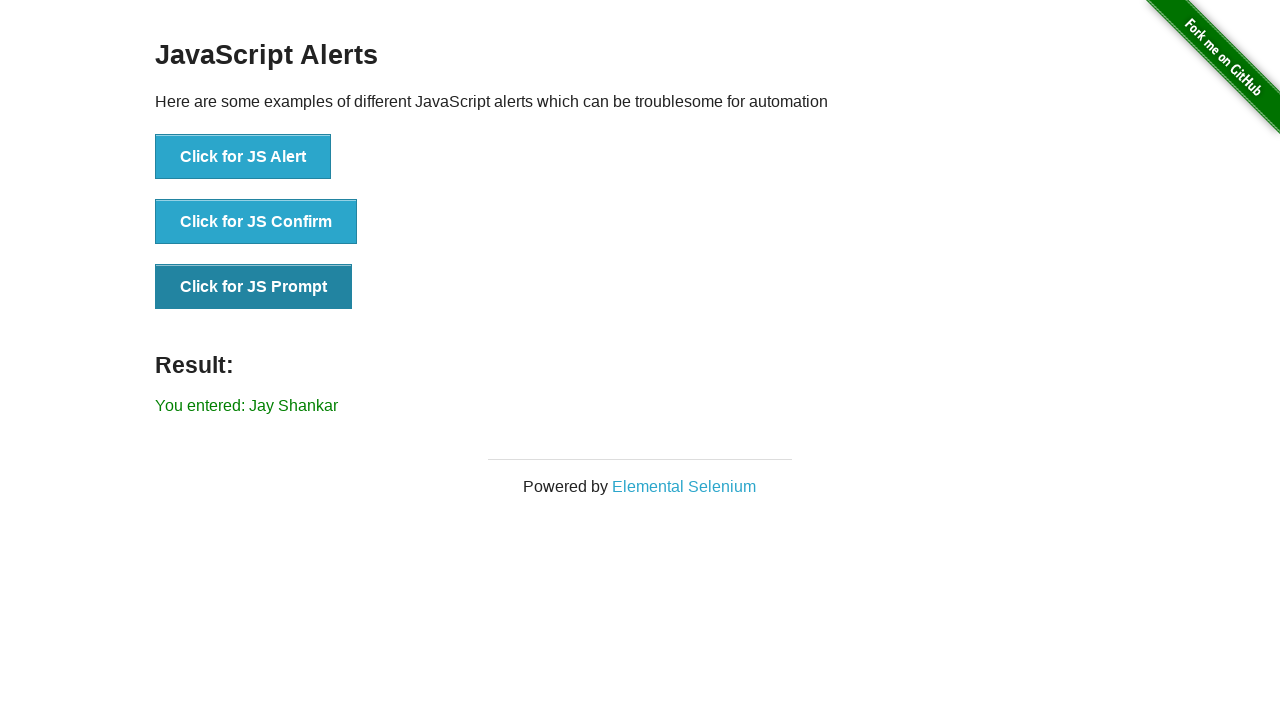

Result element loaded and visible
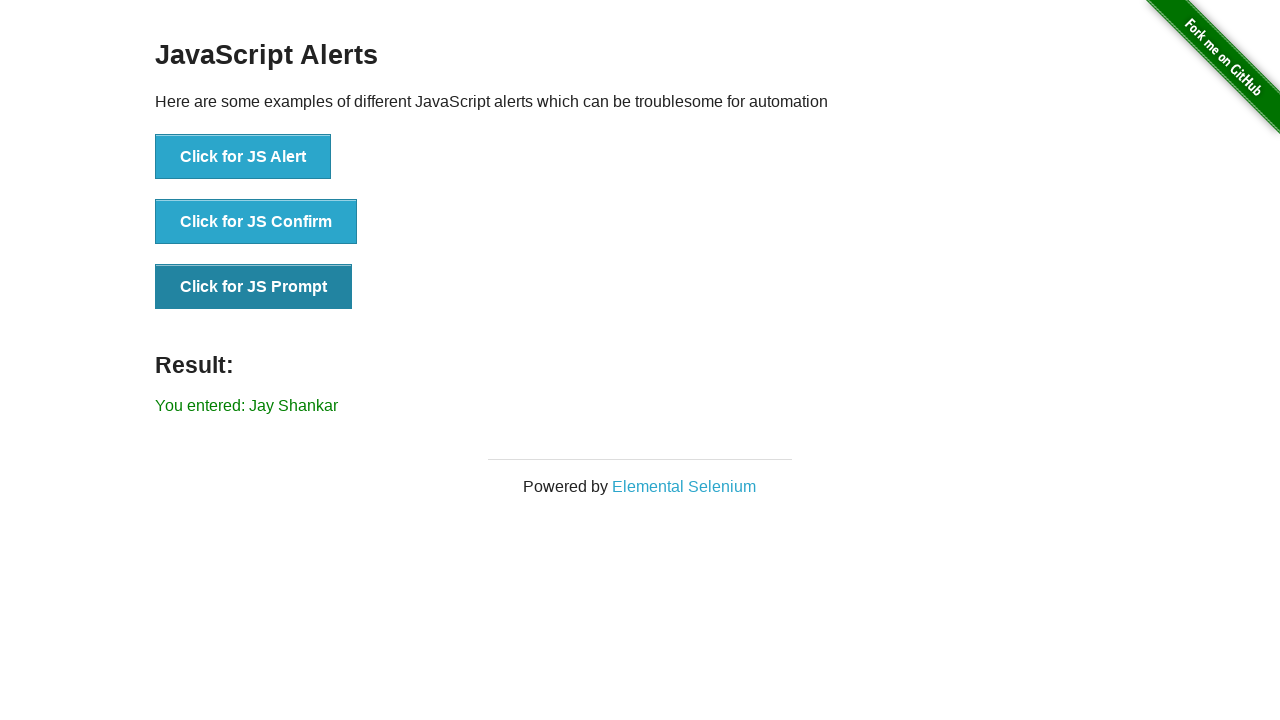

Retrieved result text from page
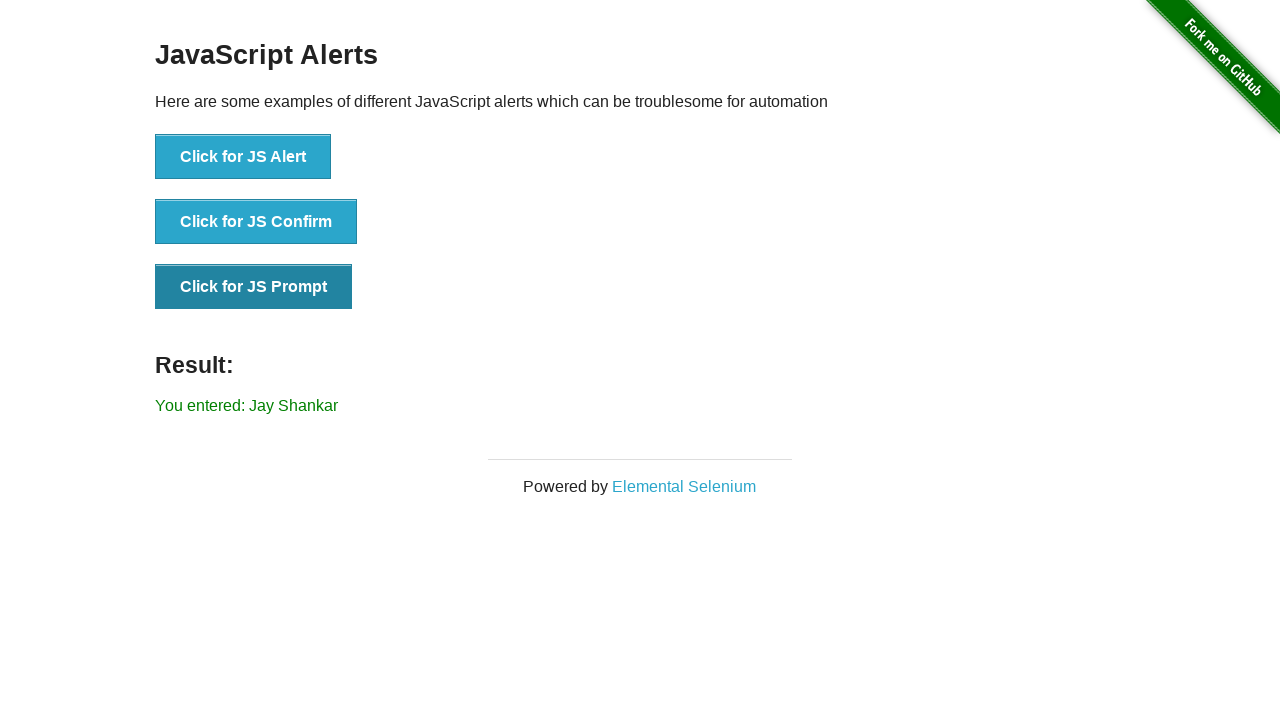

Verified result text matches expected value 'You entered: Jay Shankar'
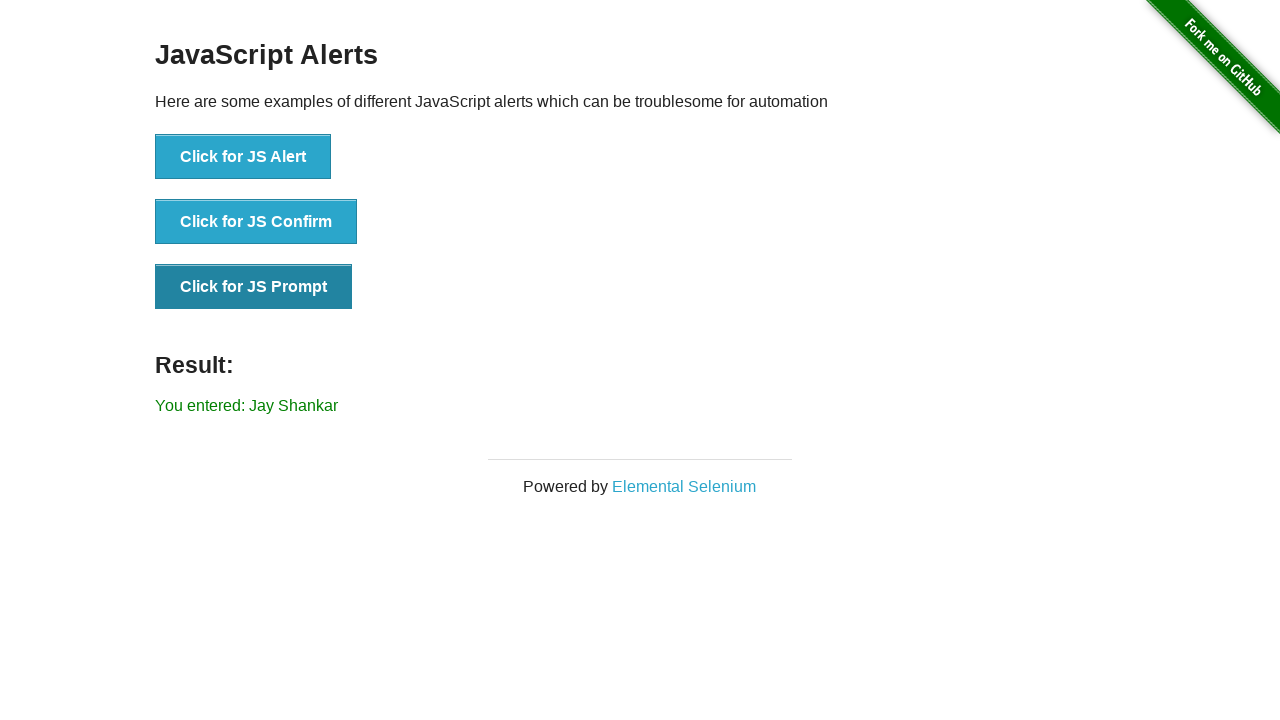

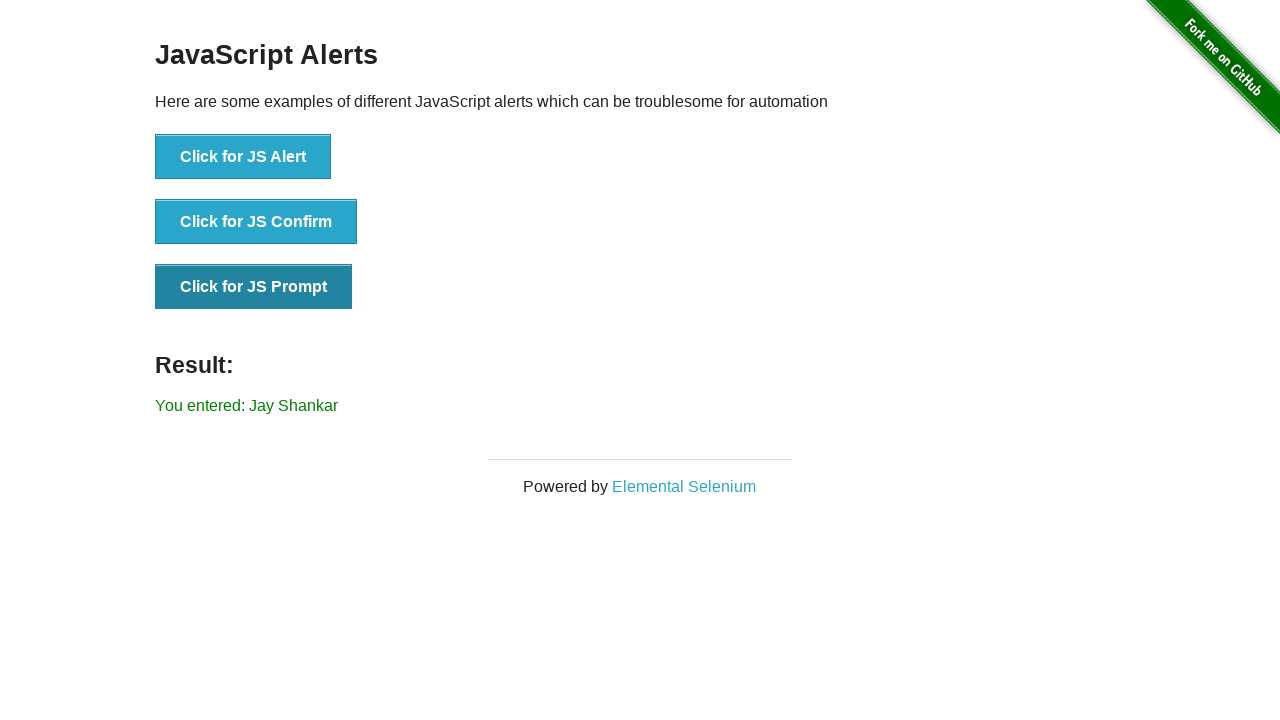